Tests jQuery UI drag and drop functionality by dragging an element and dropping it onto a target area within an iframe

Starting URL: http://jqueryui.com/

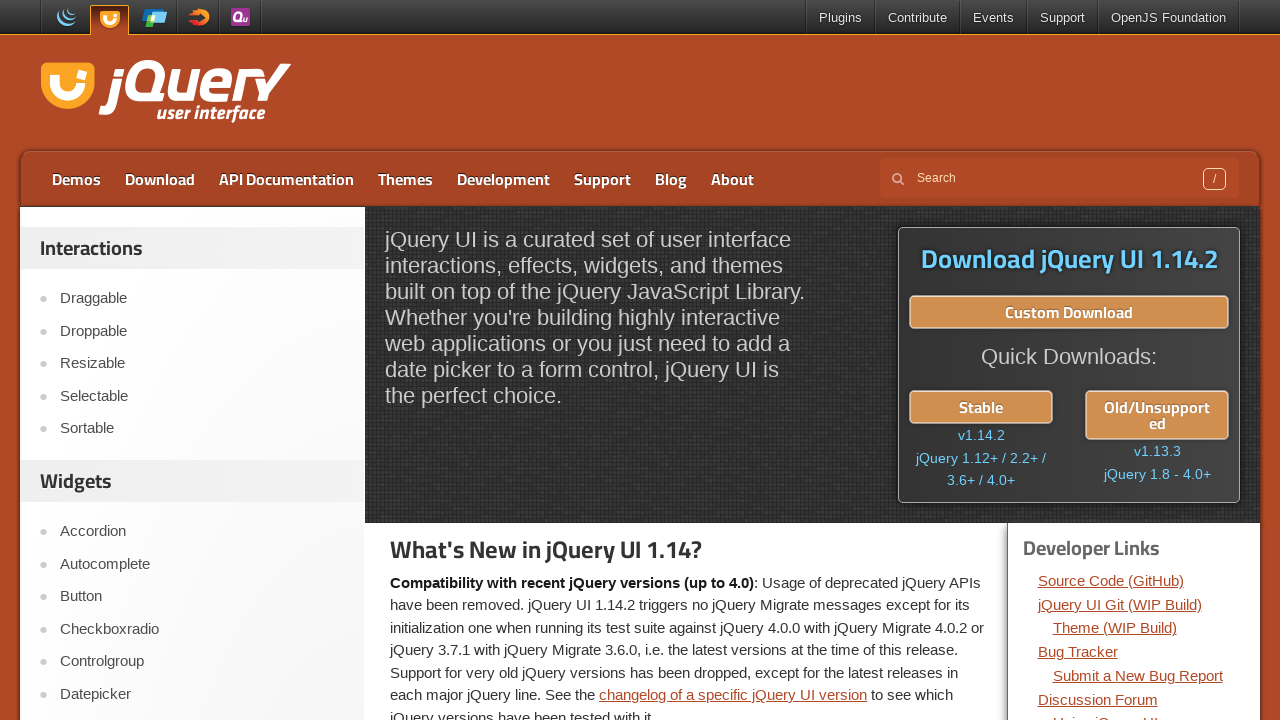

Clicked on the Droppable menu item at (202, 331) on xpath=//a[contains(text(),'Droppable')]
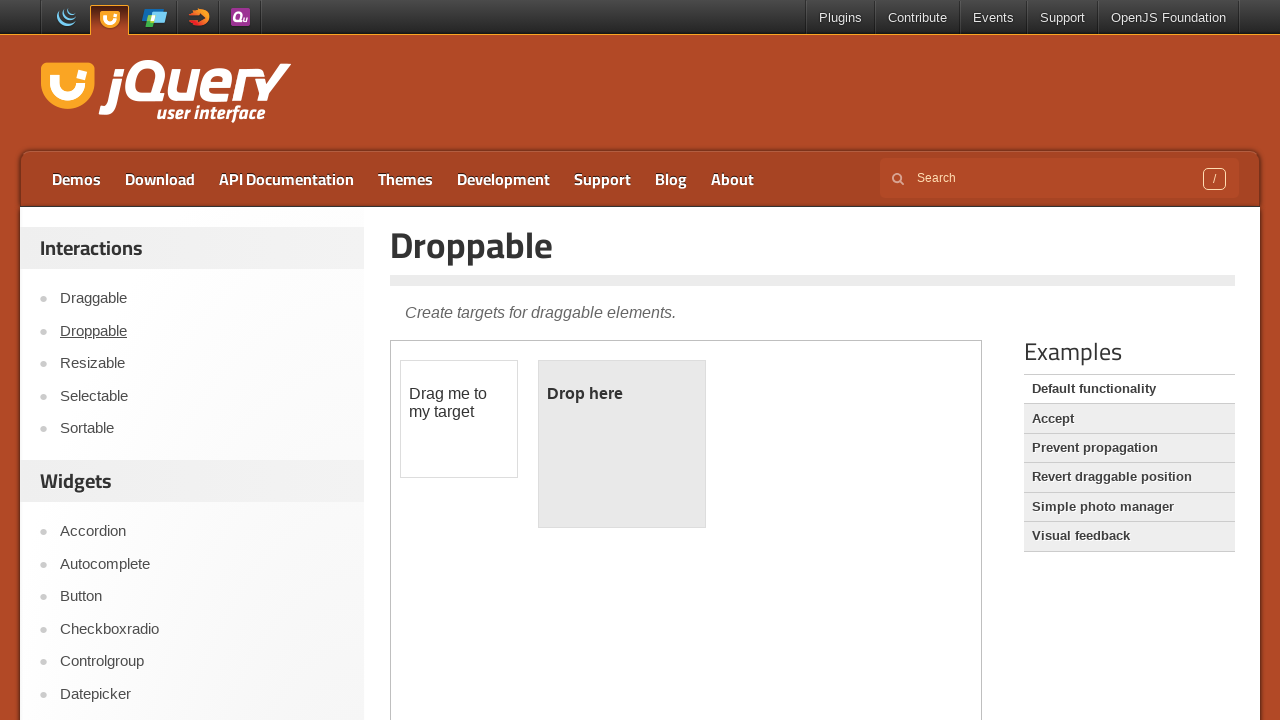

Located the demo iframe
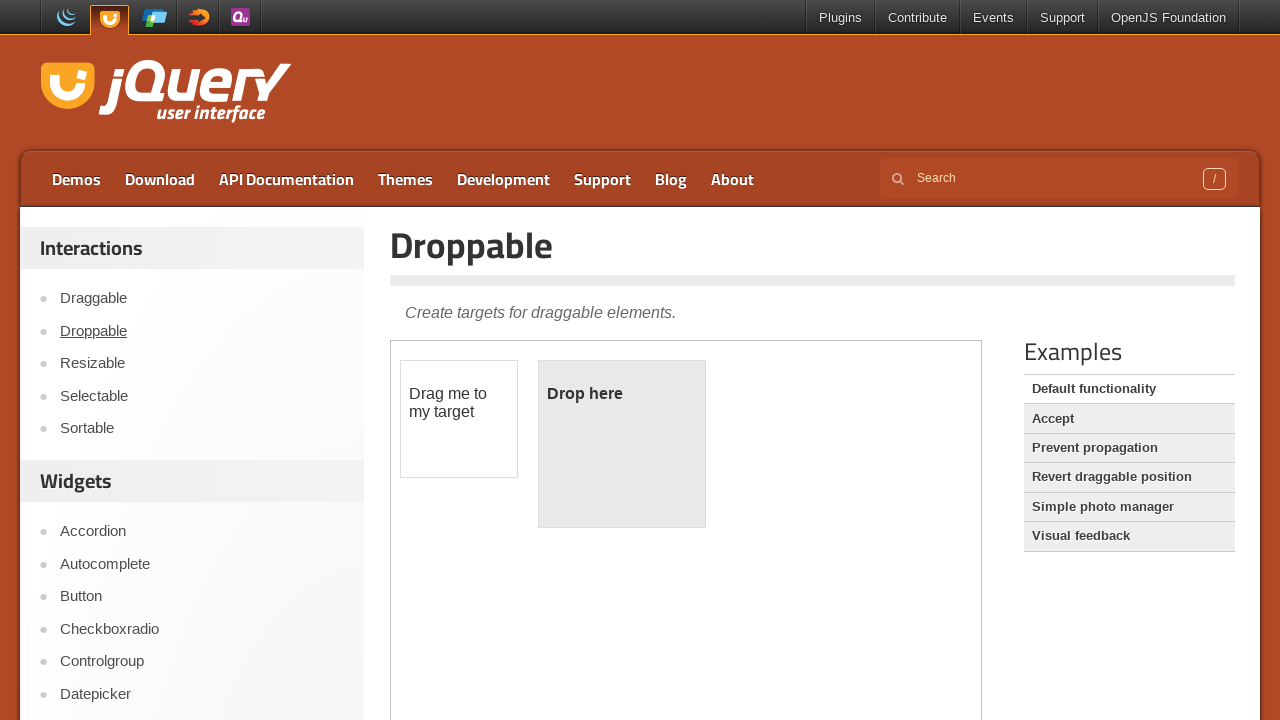

Located the draggable element within the iframe
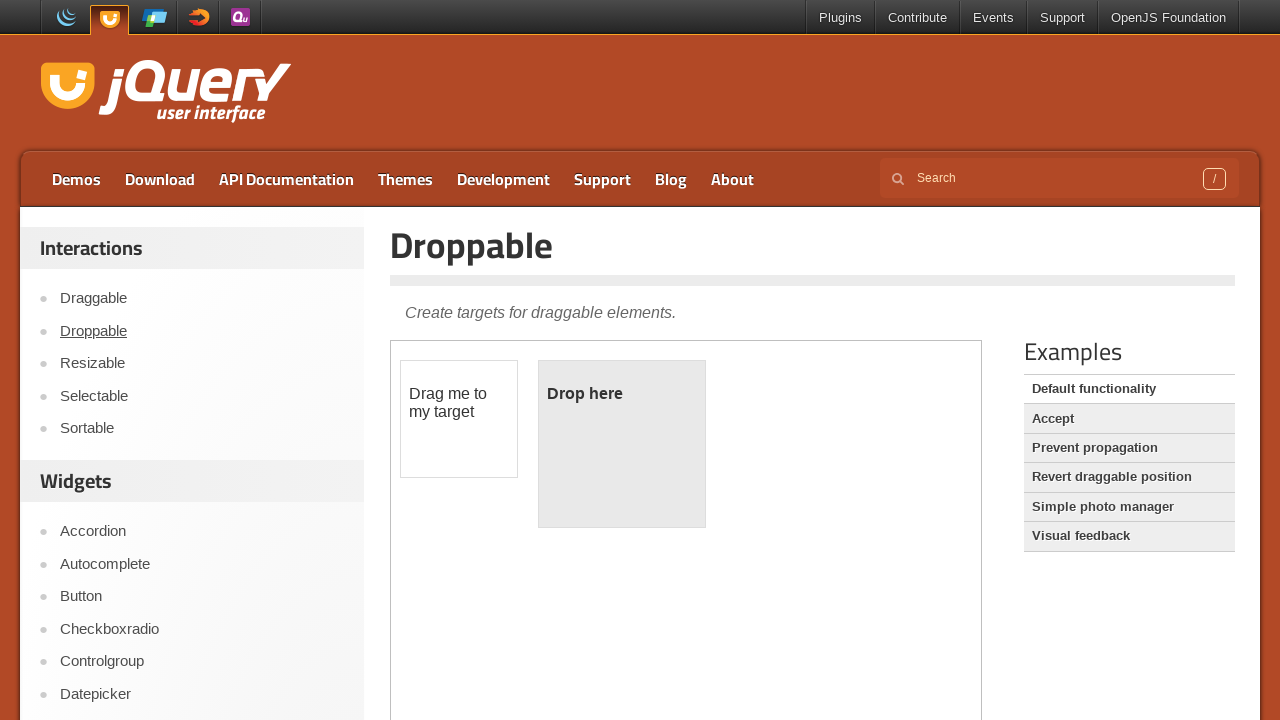

Located the droppable target element within the iframe
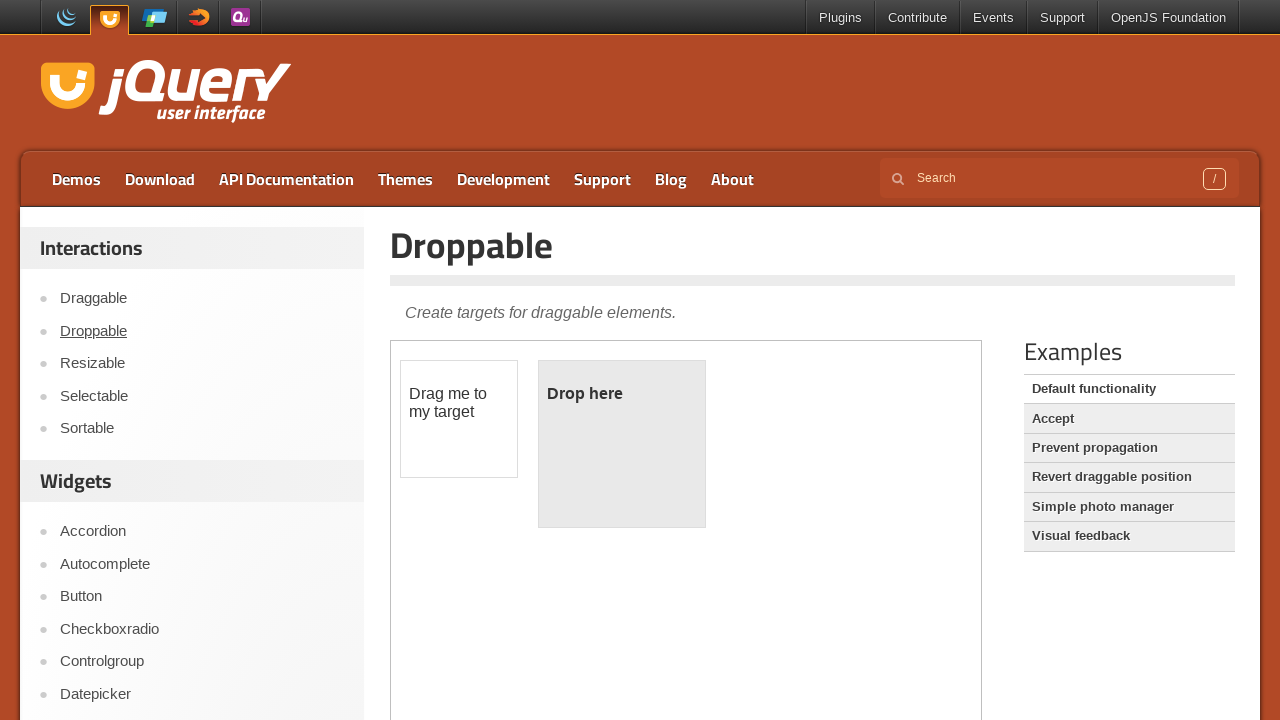

Performed drag and drop operation, dragging element onto target area at (622, 444)
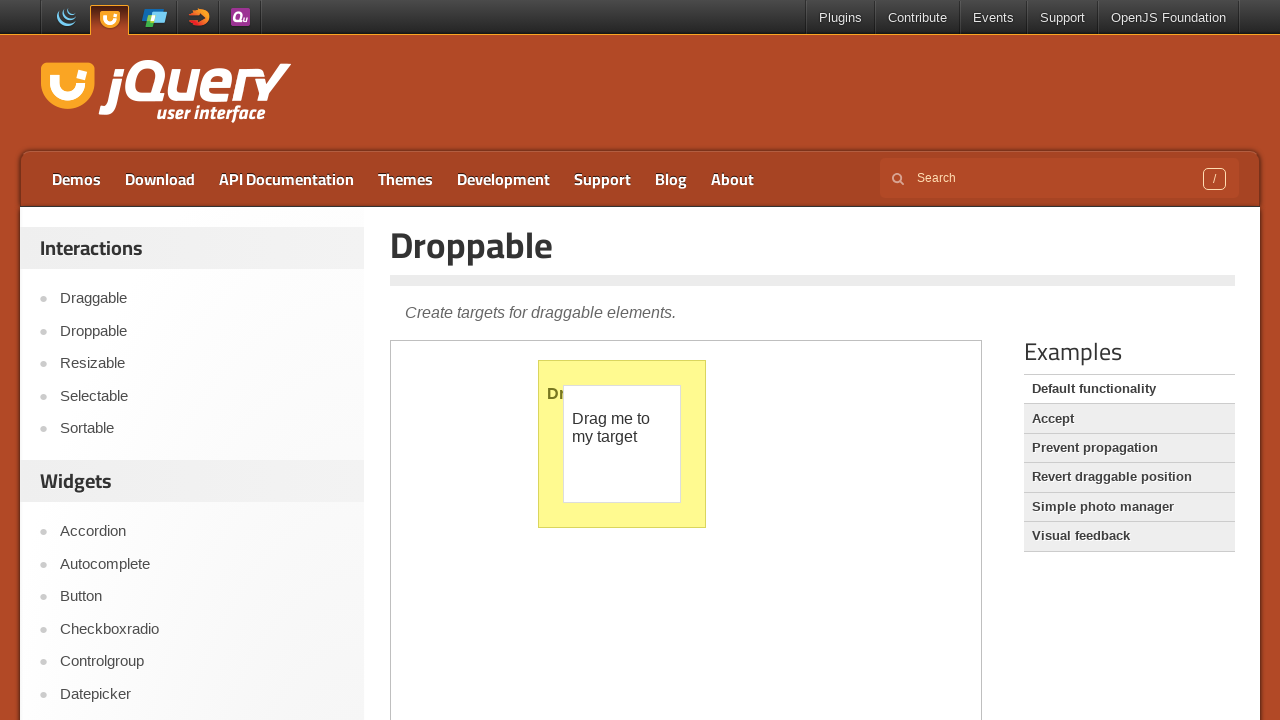

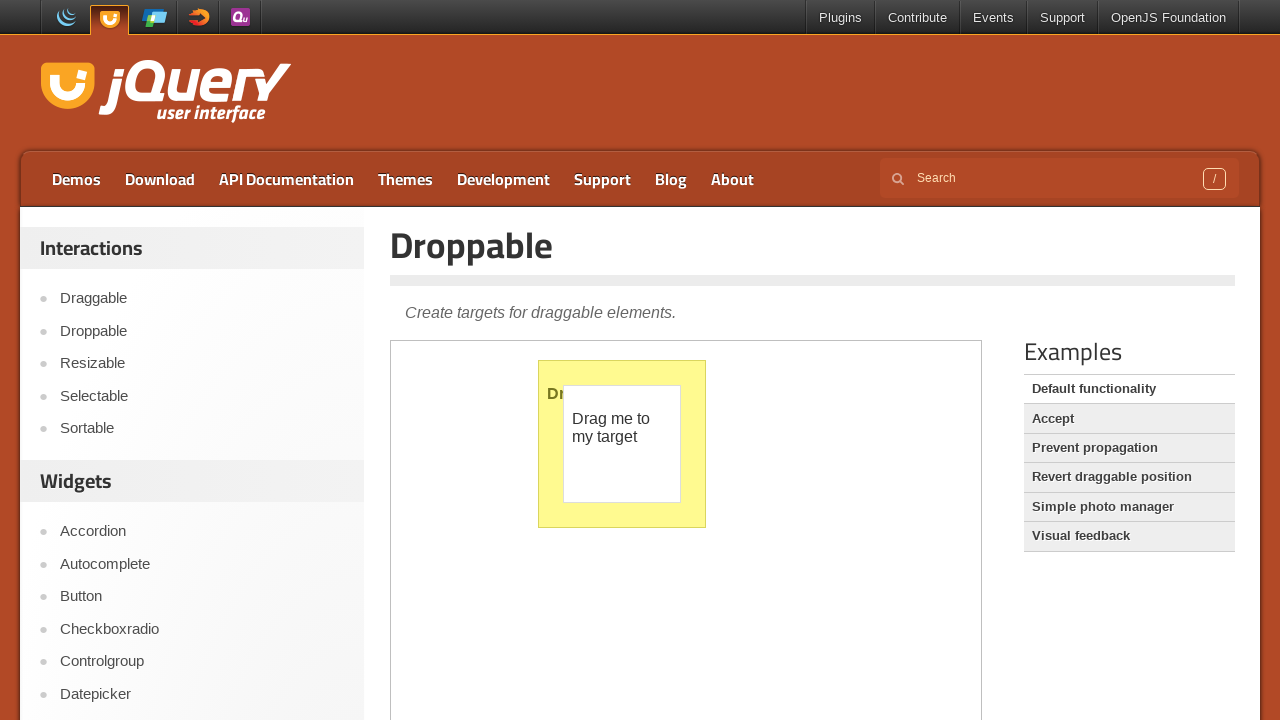